Tests checkbox functionality on a demo page by locating multiple checkboxes and clicking the one with value "Option-2"

Starting URL: https://www.syntaxprojects.com/basic-checkbox-demo.php

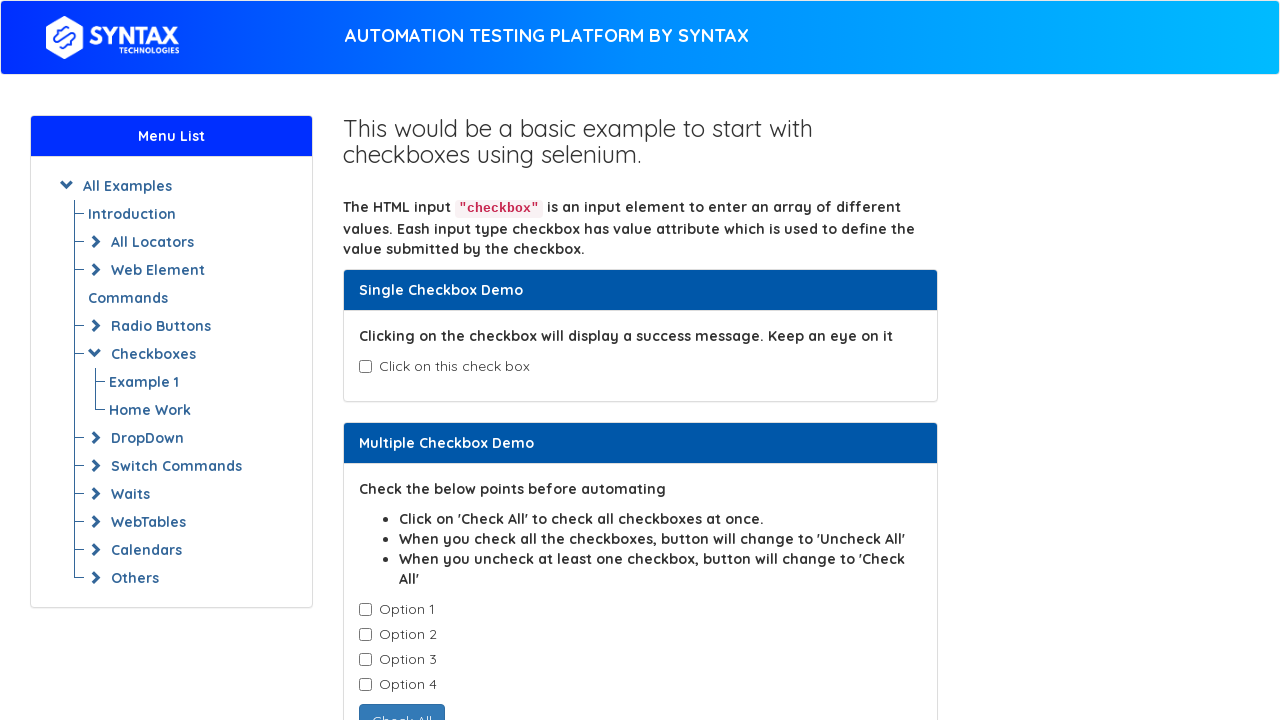

Waited for checkboxes with class 'cb1-element' to be present
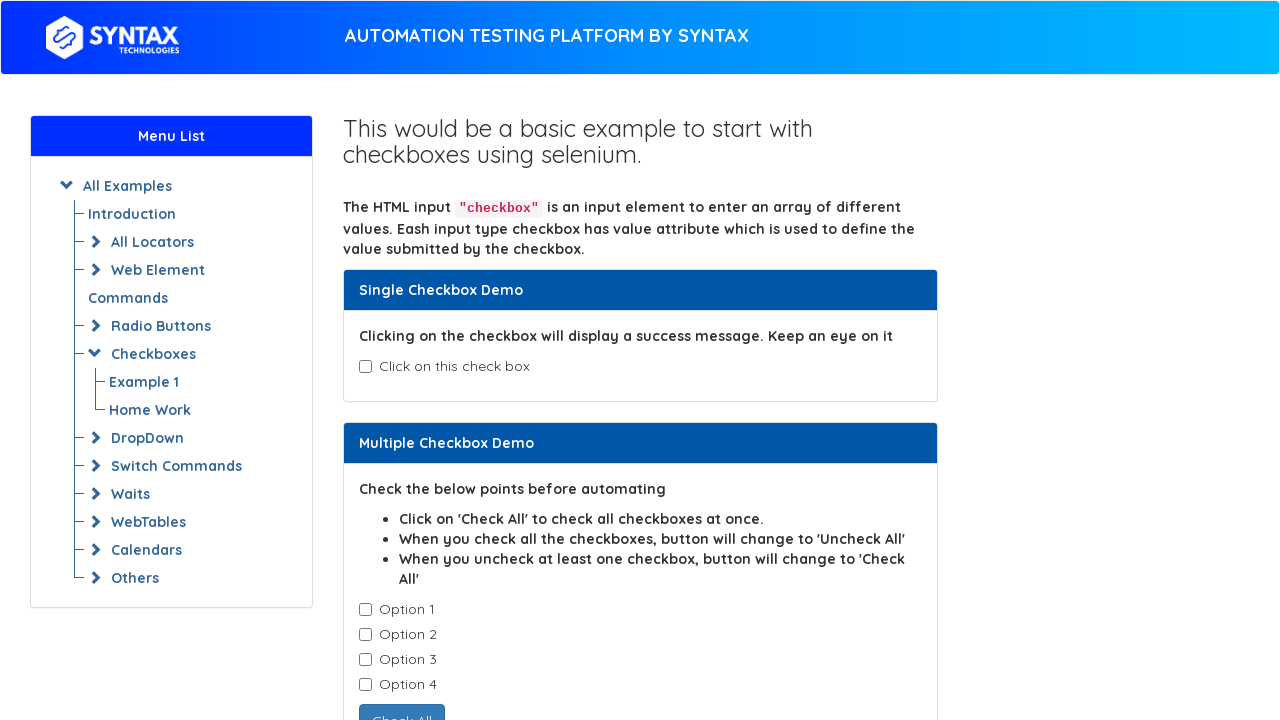

Located all checkboxes with class 'cb1-element'
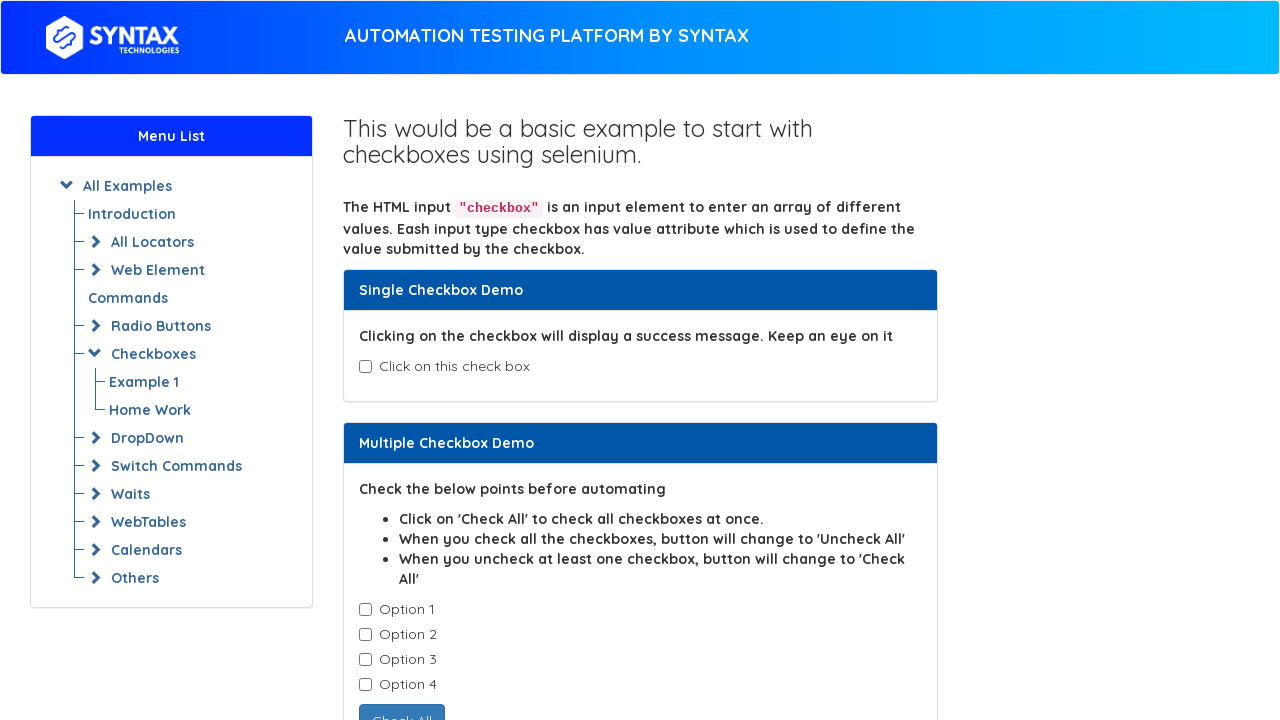

Retrieved checkbox value: 'Option-1'
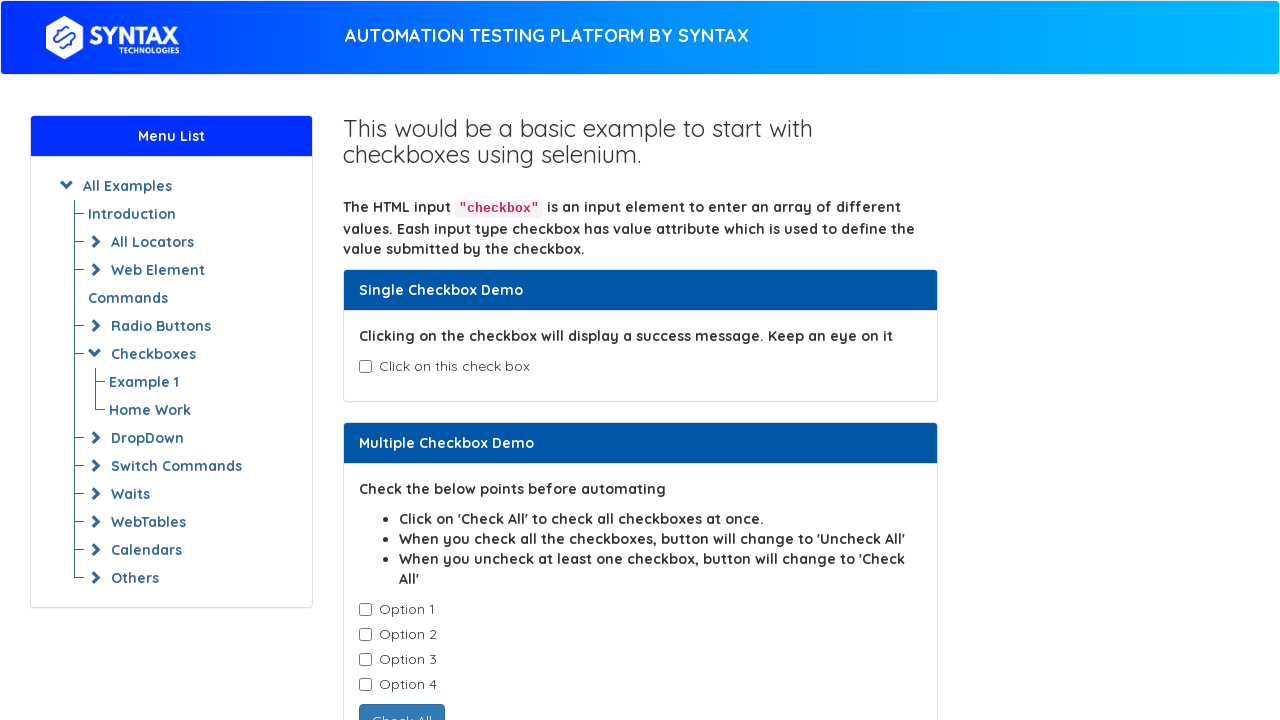

Retrieved checkbox value: 'Option-2'
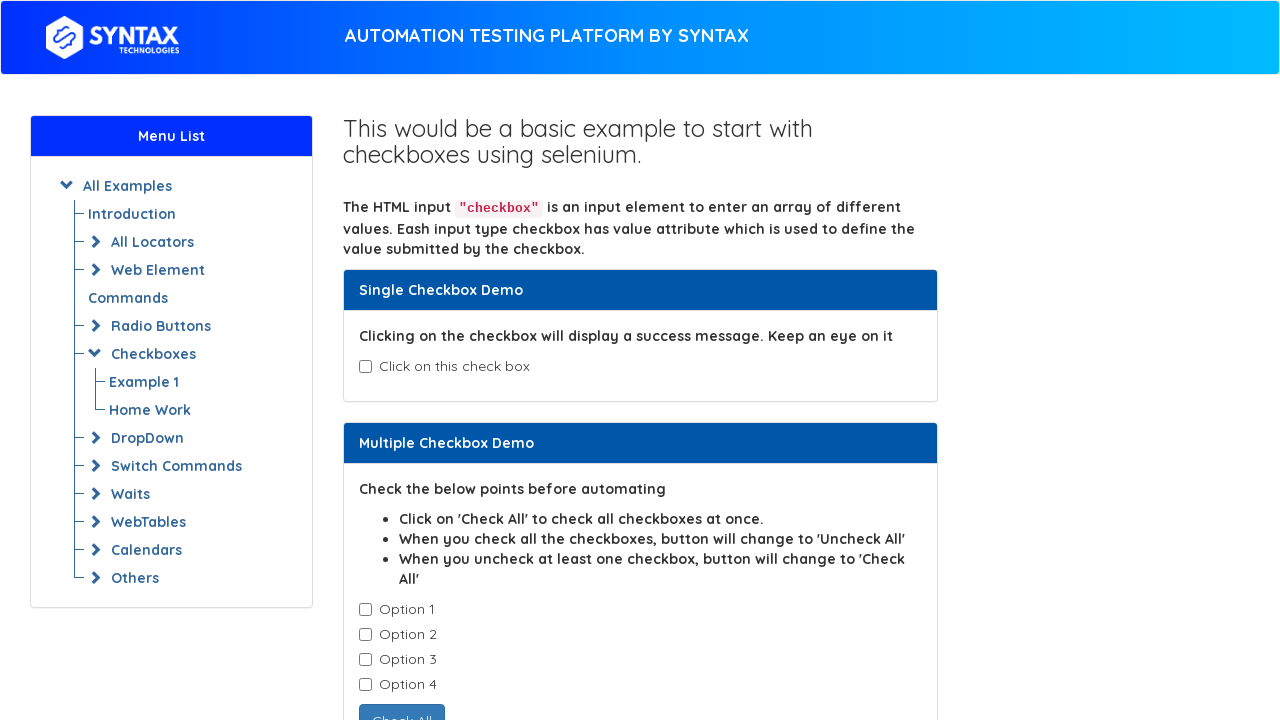

Clicked checkbox with value 'Option-2' at (365, 635) on input.cb1-element >> nth=1
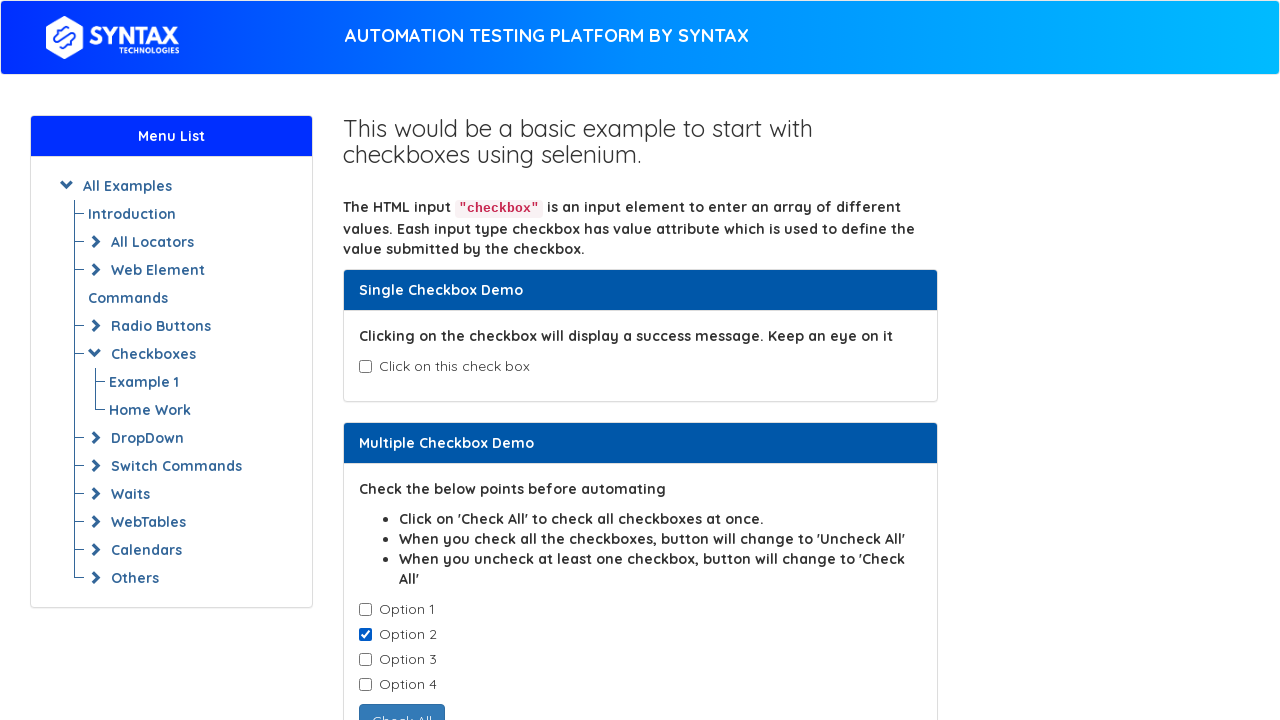

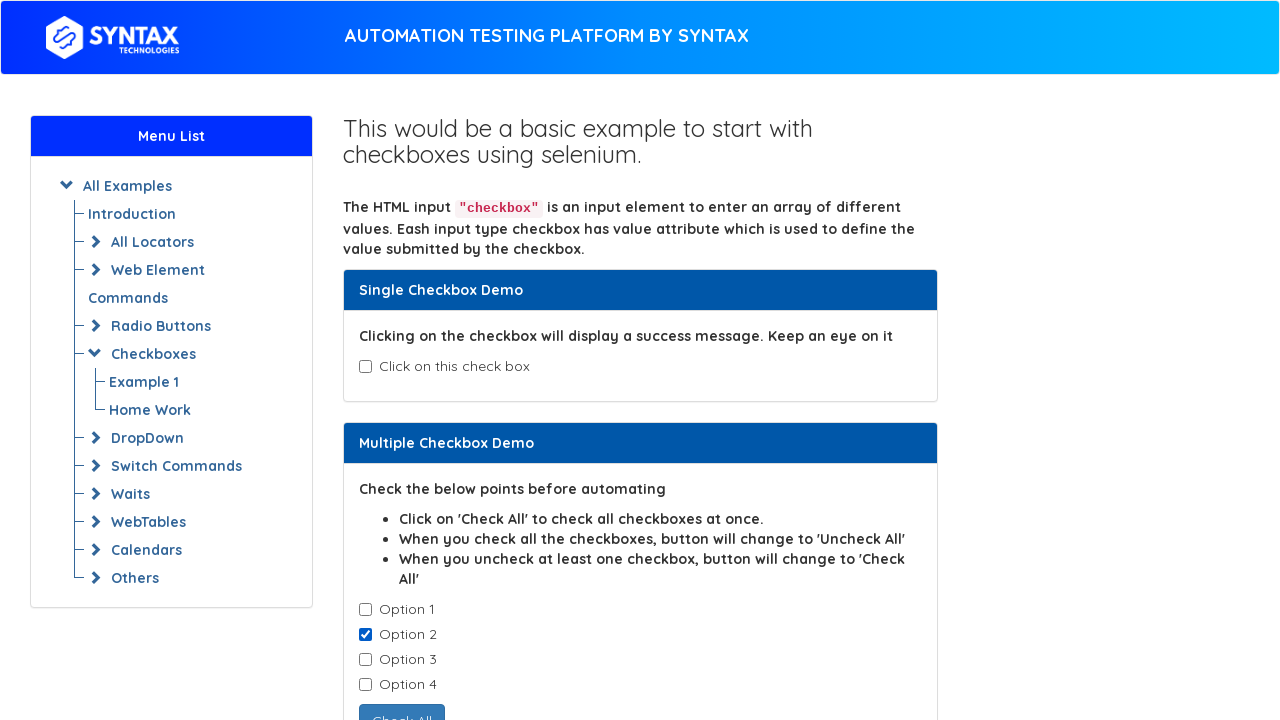